Tests JavaScript confirmation alert handling by clicking a button to trigger the alert, accepting it, and verifying the result text displayed on the page.

Starting URL: http://the-internet.herokuapp.com/javascript_alerts

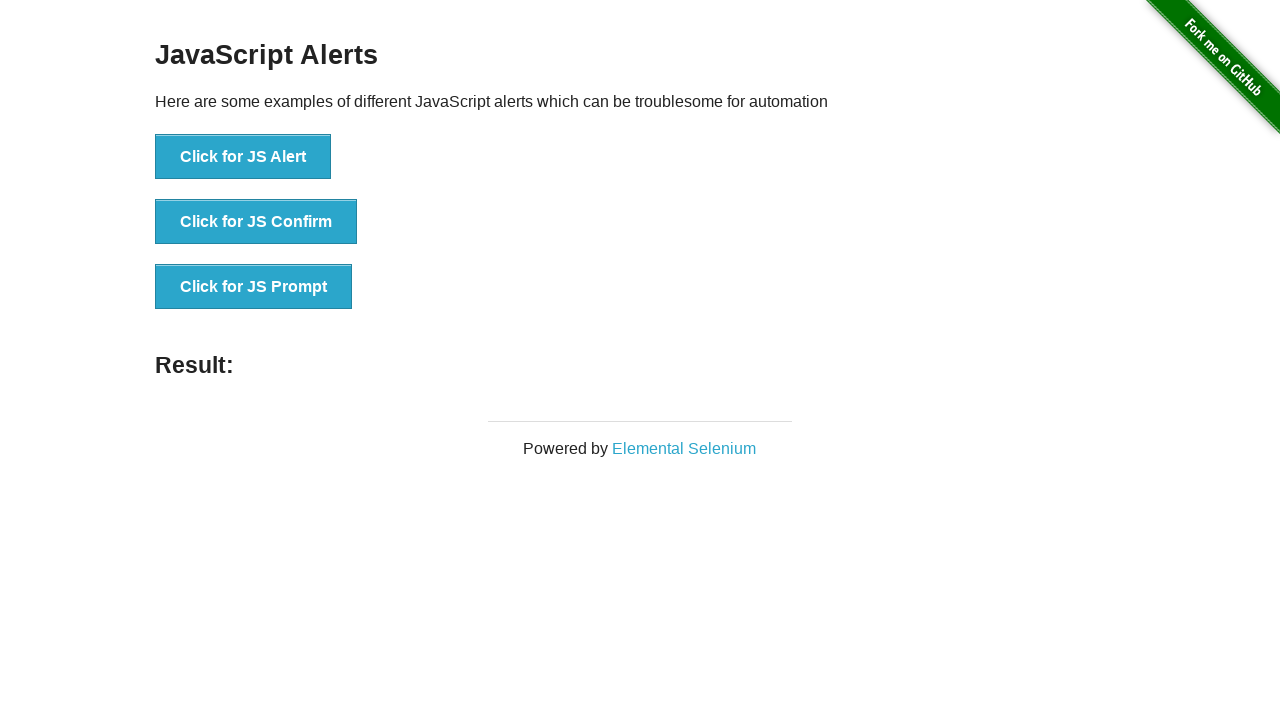

Clicked the second button to trigger JavaScript confirmation alert at (256, 222) on css=button >> nth=1
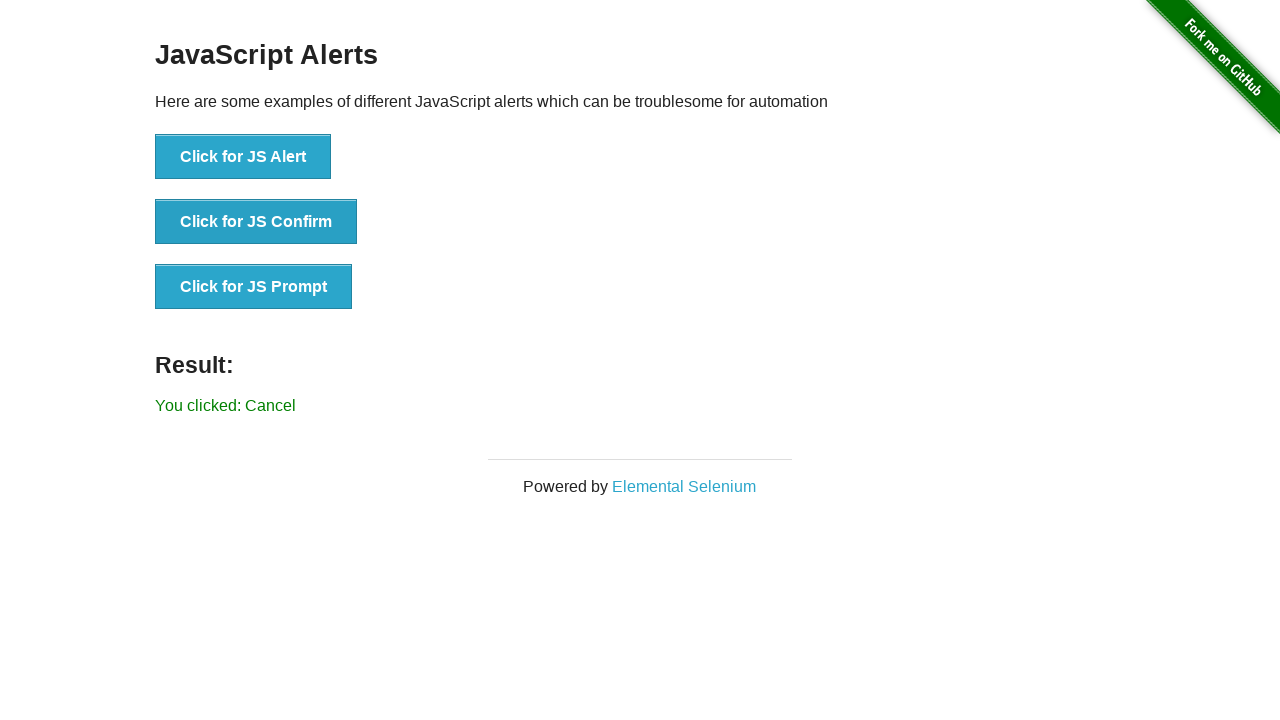

Set up dialog handler to accept confirmation alert
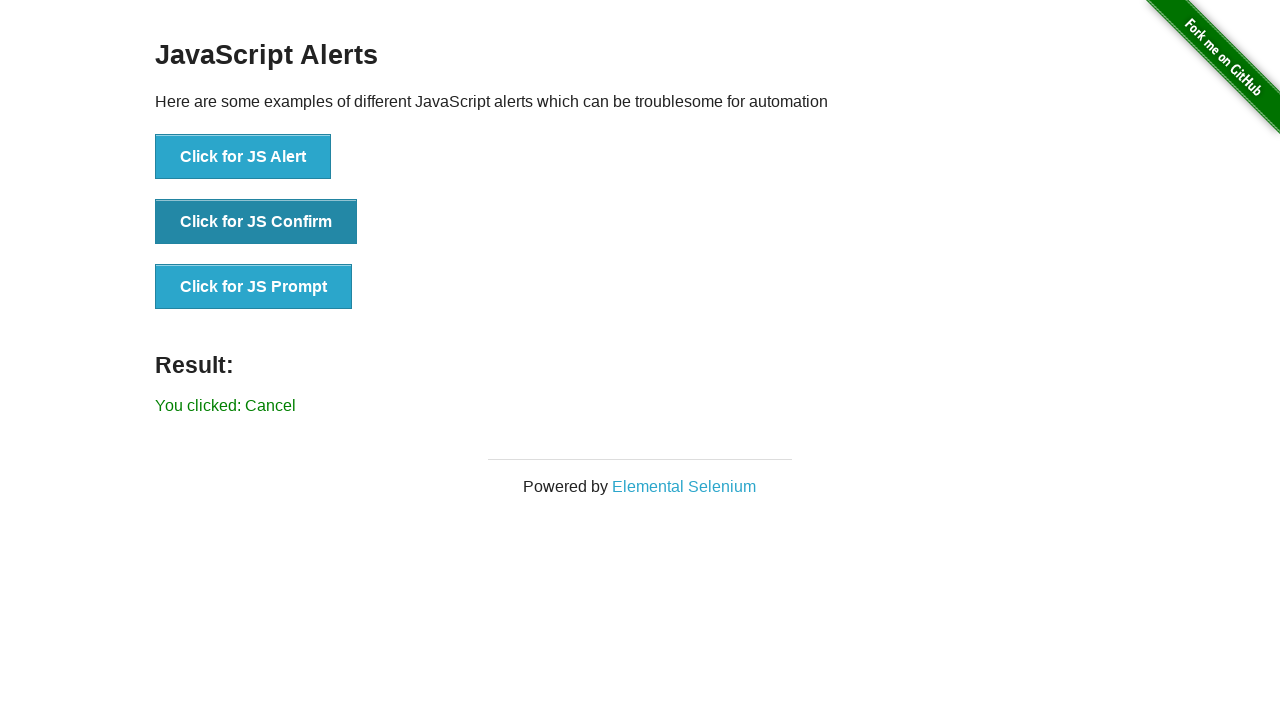

Clicked the second button again to trigger the confirmation dialog at (256, 222) on css=button >> nth=1
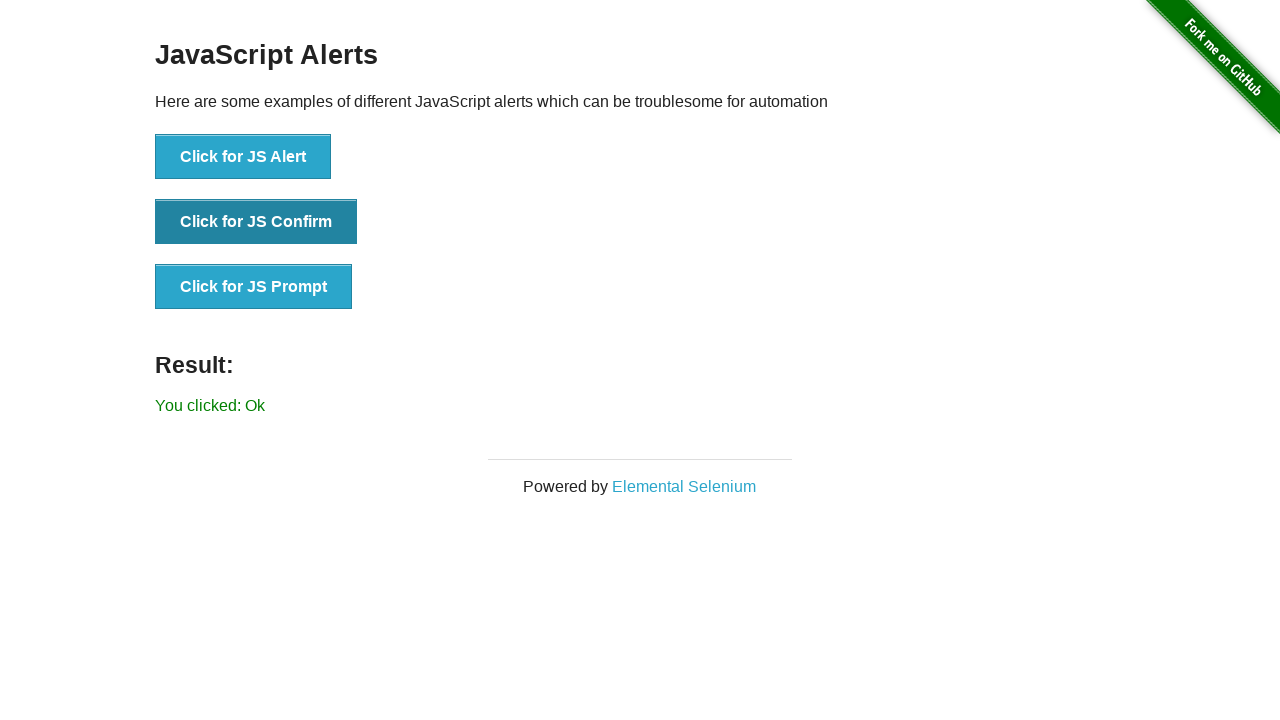

Retrieved result text from the page
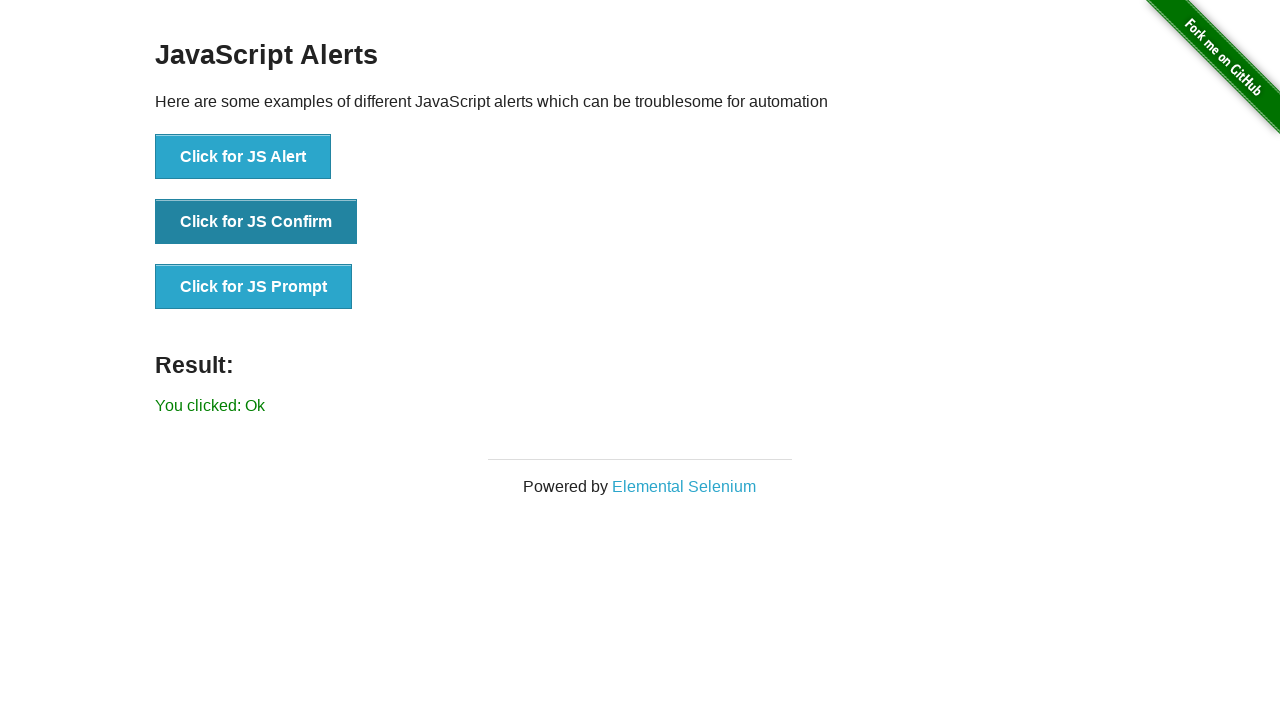

Verified result text equals 'You clicked: Ok'
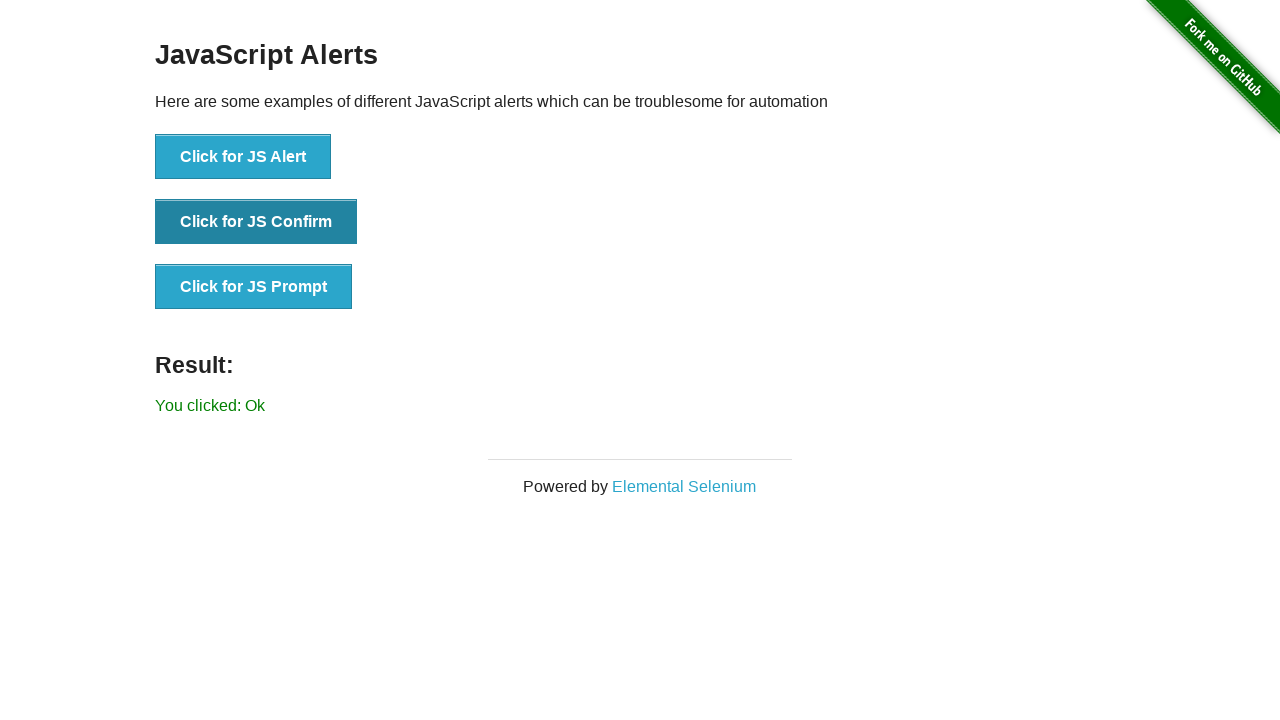

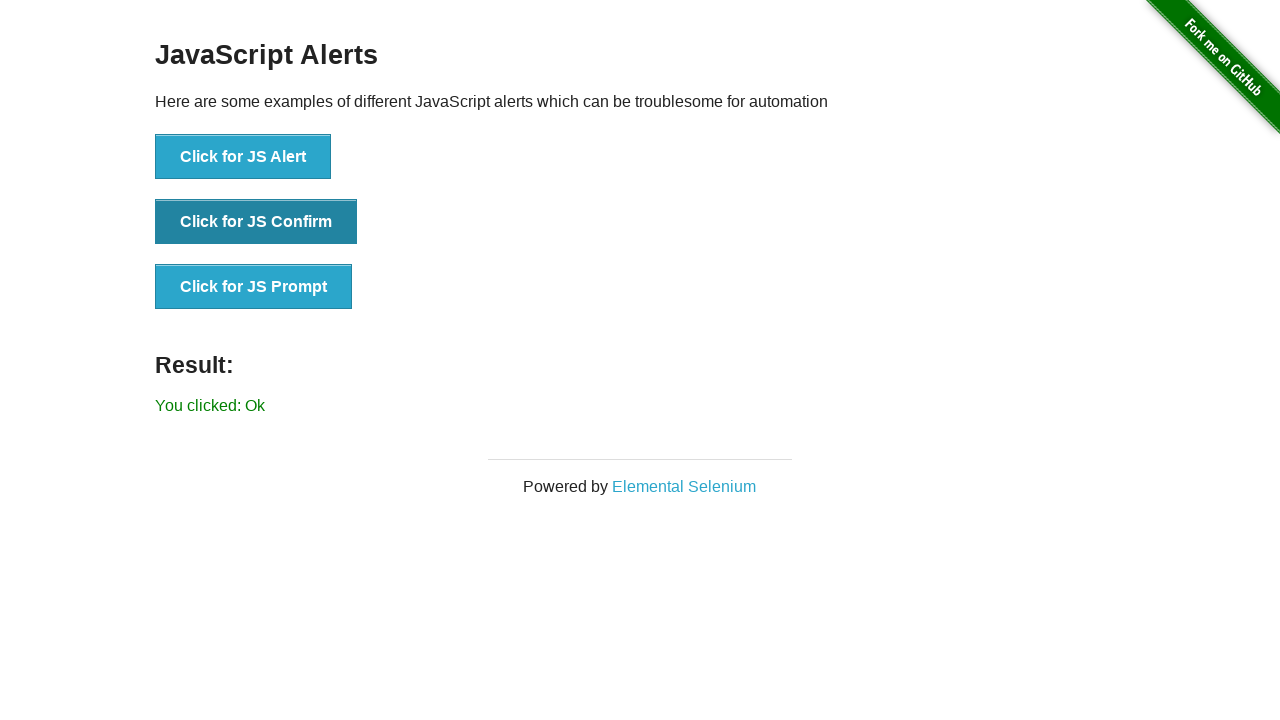